Navigates to a GitHub repository page and clicks on the 'Broken Images' link in the repository content

Starting URL: https://github.com/saucelabs/the-internet

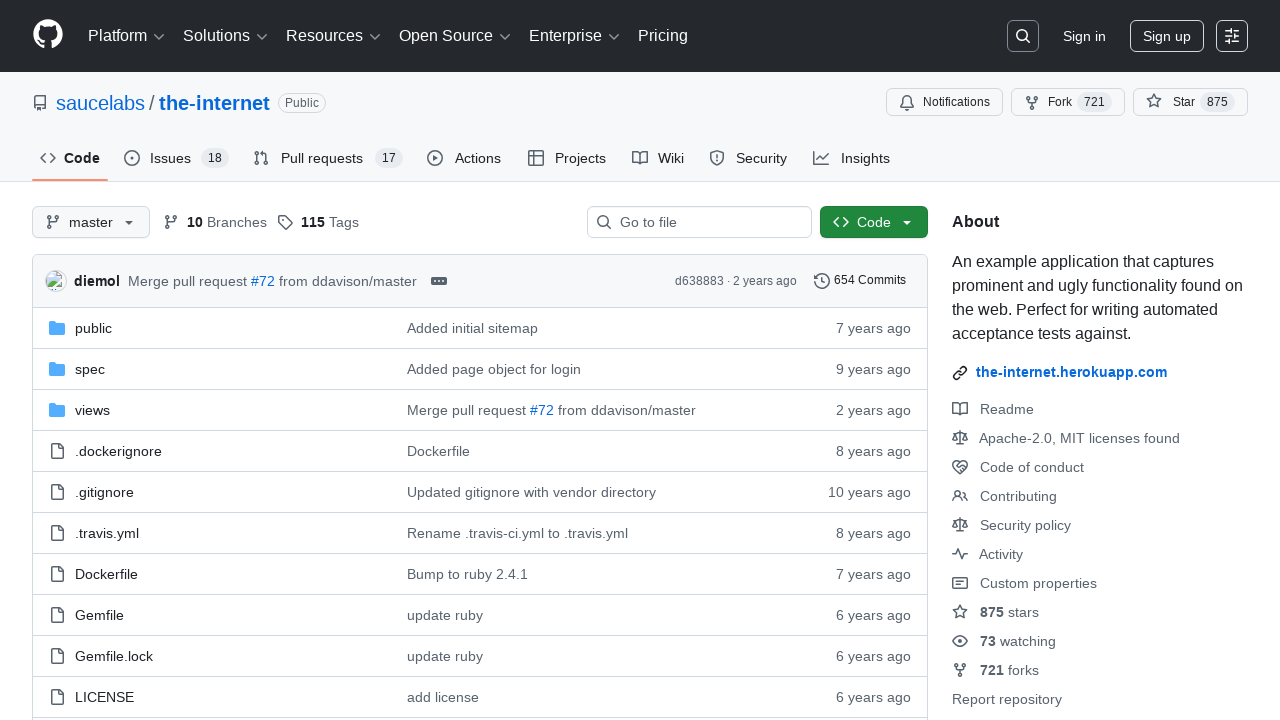

Waited for page DOM to be fully loaded
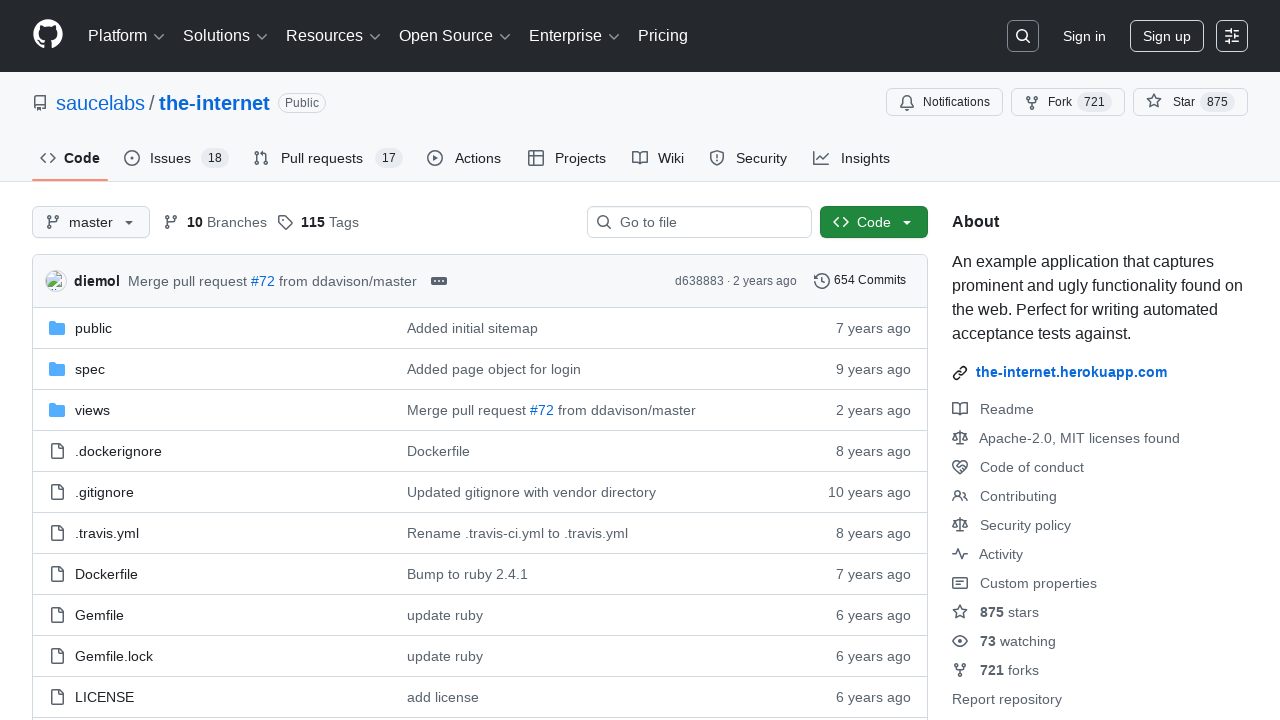

Clicked on the 'Broken Images' link in repository content at (150, 360) on a:text('Broken Images')
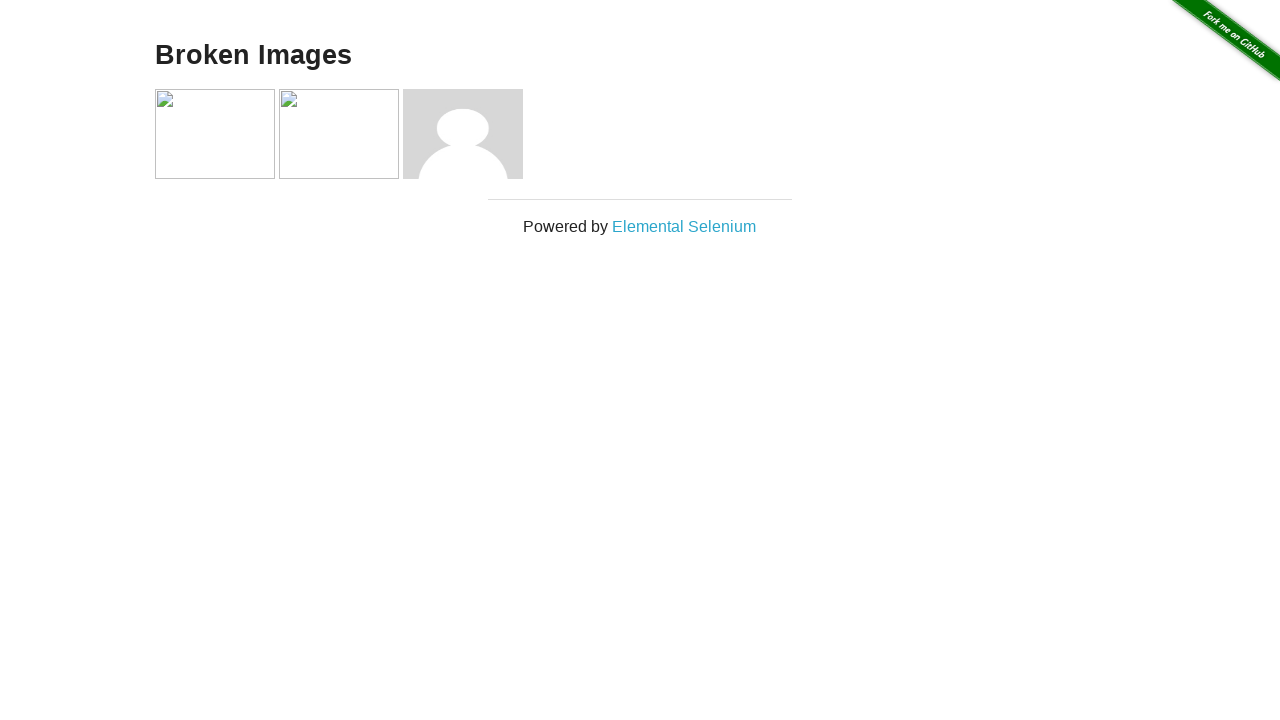

Waited for navigation to the Broken Images page to complete
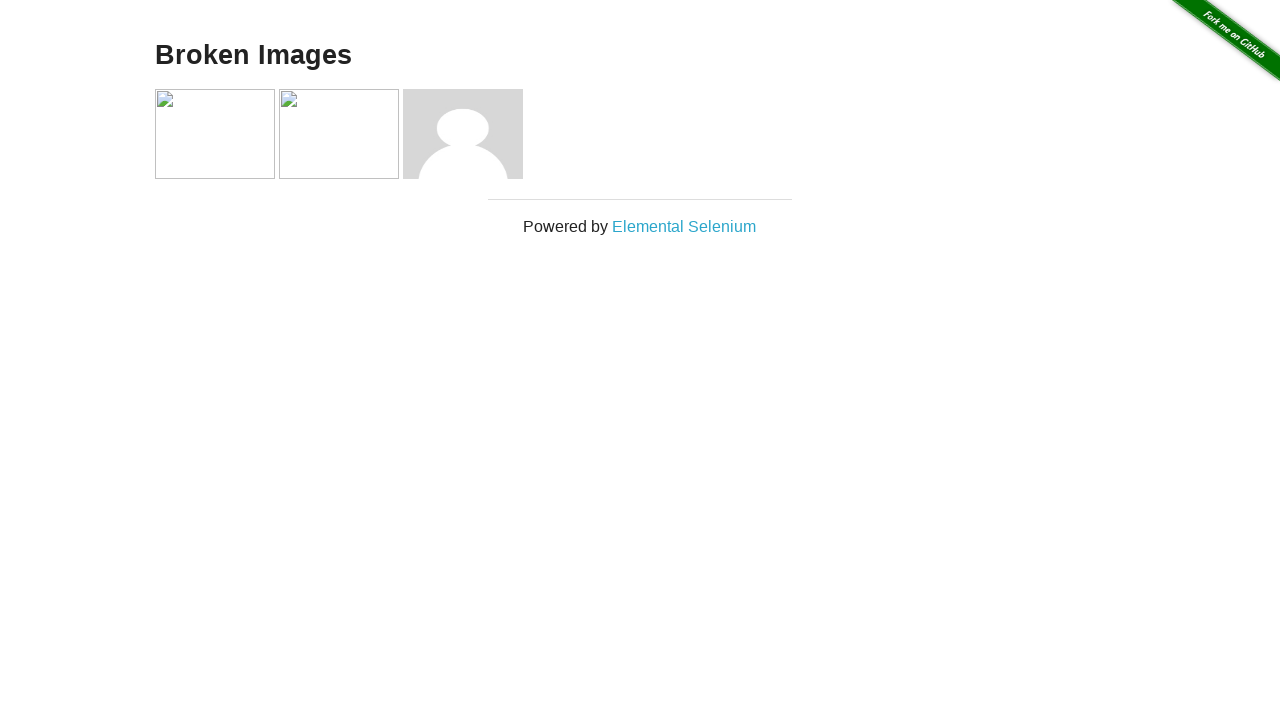

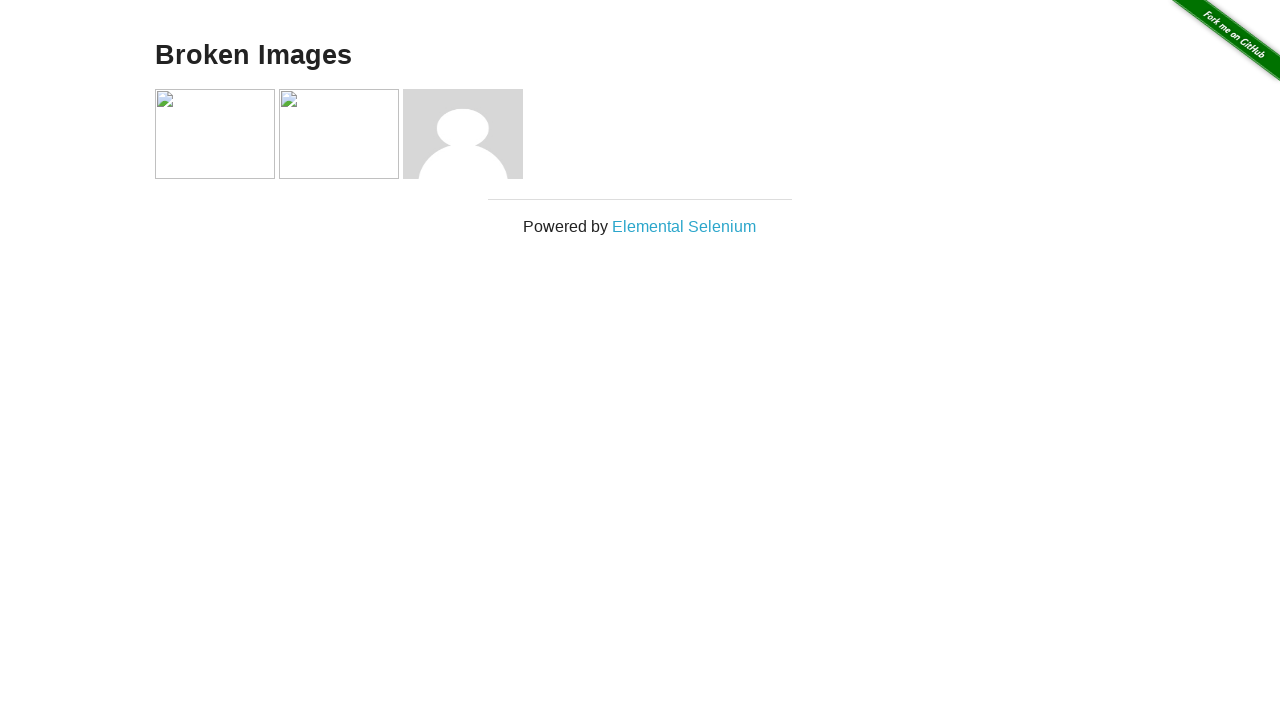